Tests radio button and checkbox selection on a Google Forms page by selecting a city radio option and a province checkbox, then verifying their selected state

Starting URL: https://docs.google.com/forms/d/e/1FAIpQLSfiypnd69zhuDkjKgqvpID9kwO29UCzeCVrGGtbNPZXQok0jA/viewform

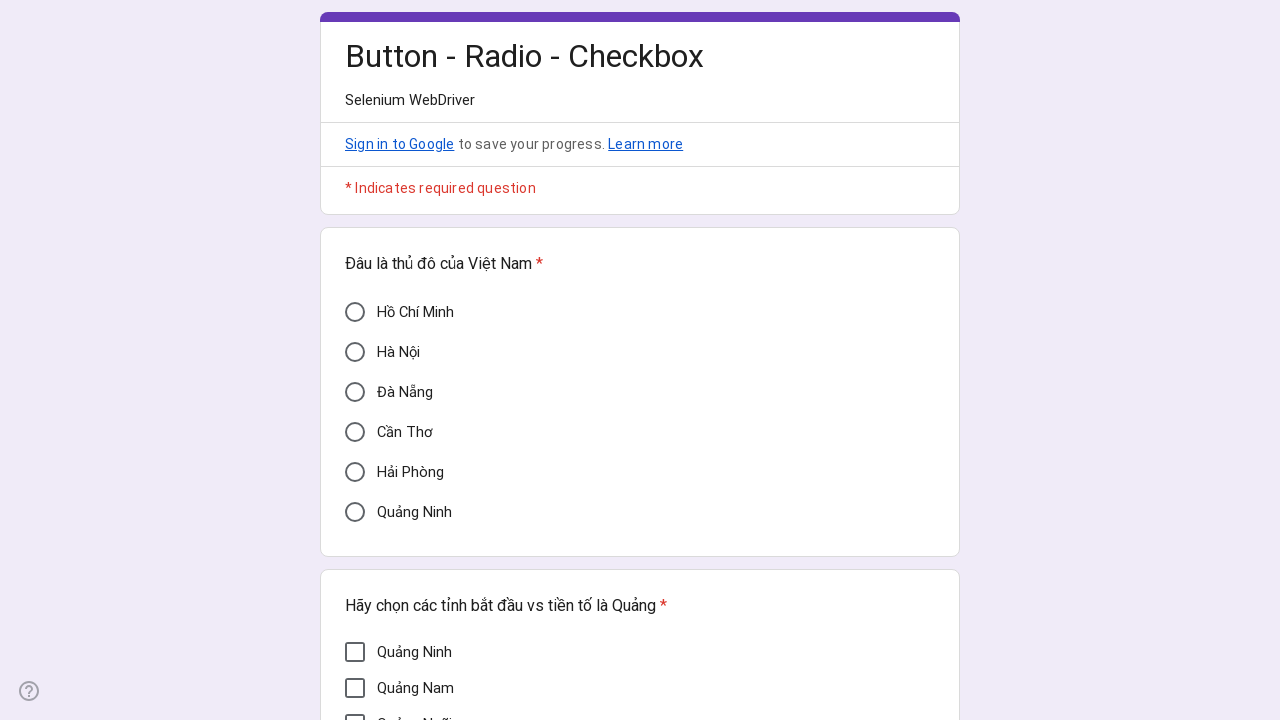

Clicked Hà Nội radio button at (355, 352) on xpath=//div[@aria-label='Hà Nội']
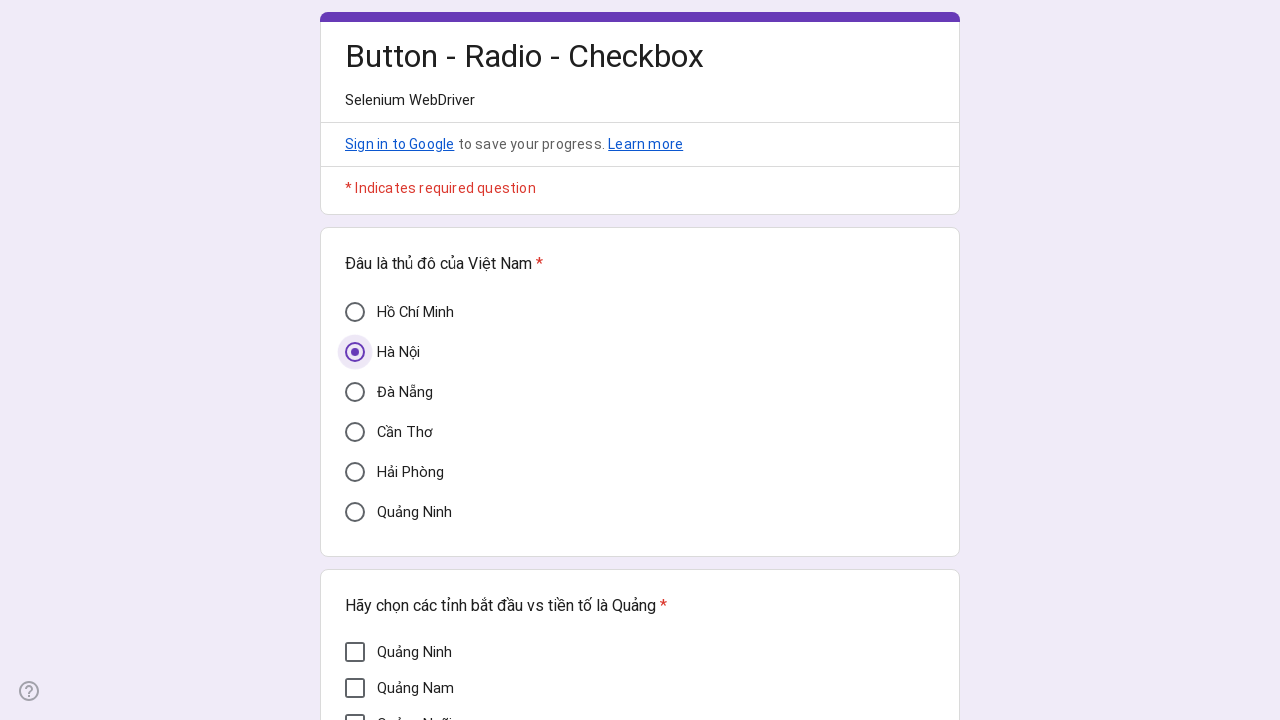

Waited 2 seconds for radio button to be processed
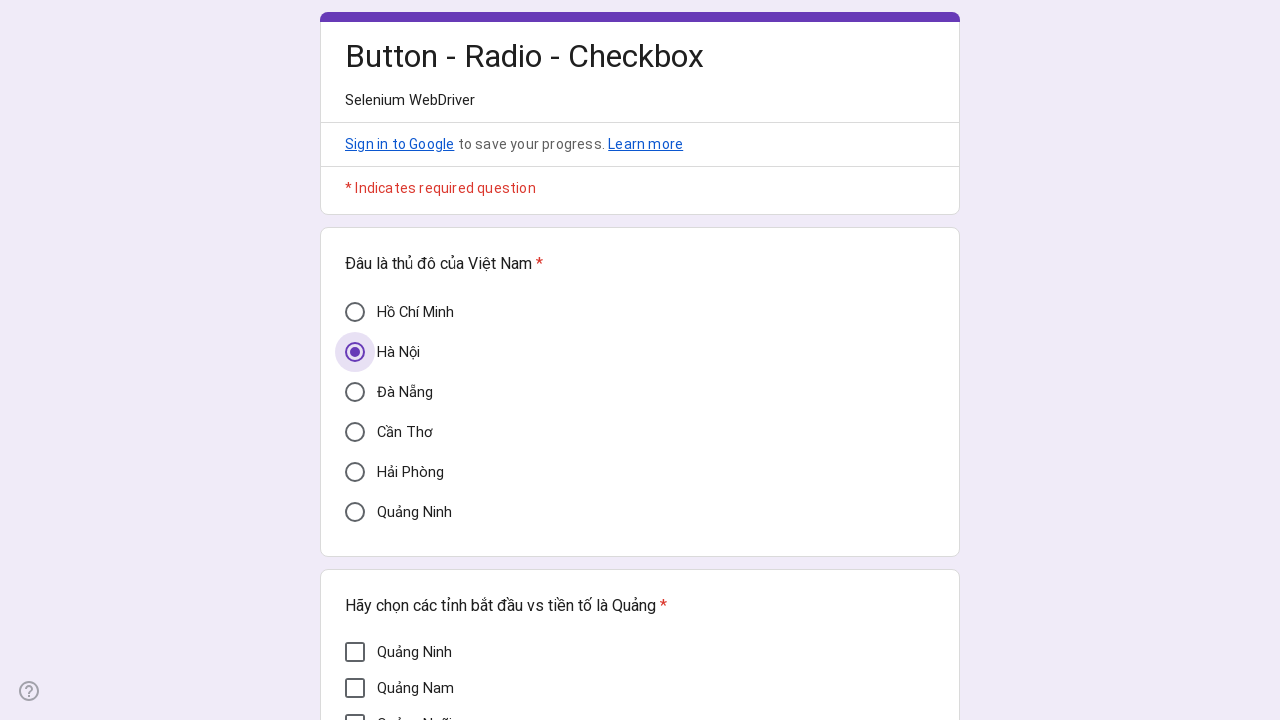

Verified Hà Nội radio button is selected (aria-checked='true')
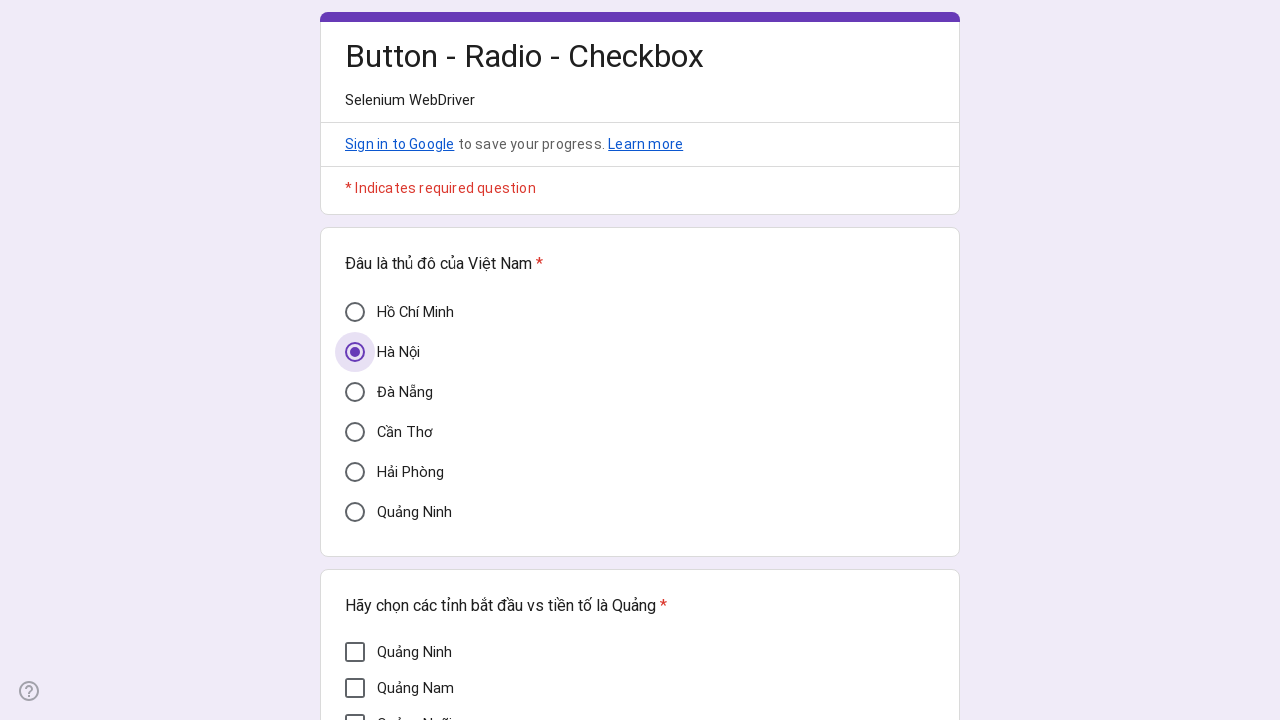

Clicked Quảng Nam checkbox at (400, 688) on xpath=//div[@aria-label='Quảng Nam']/parent::div
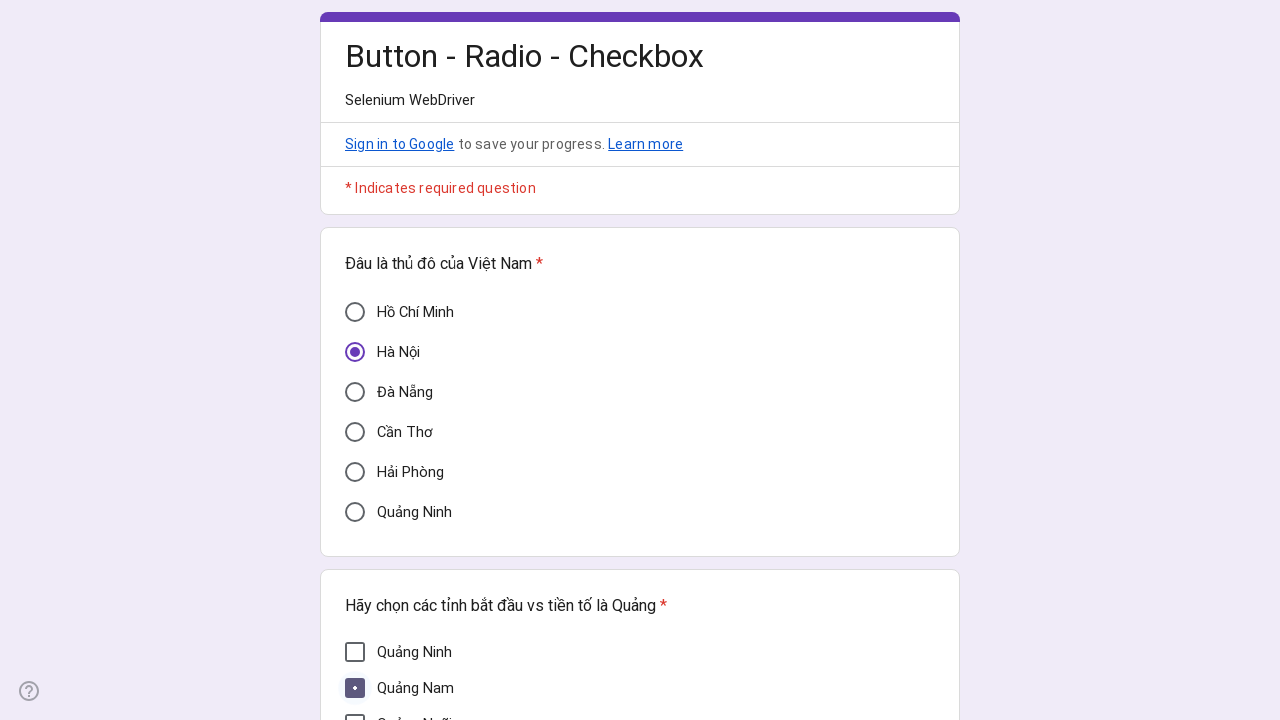

Waited 2 seconds for checkbox to be processed
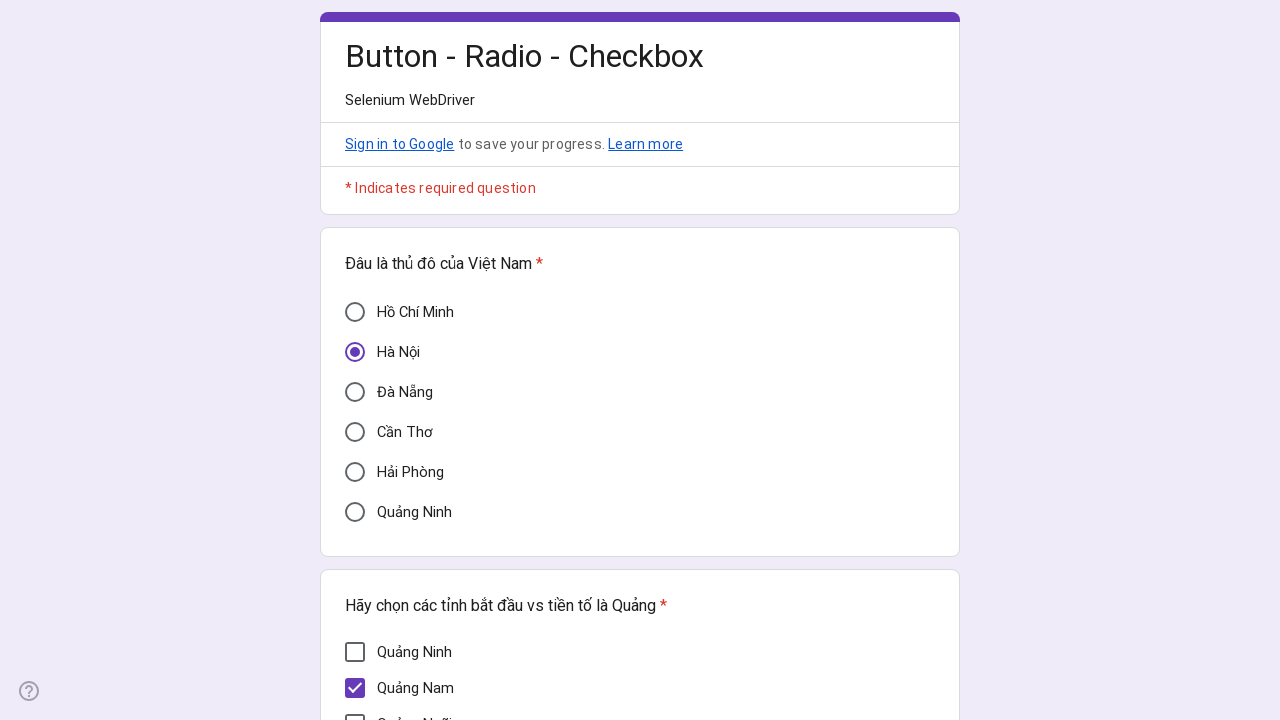

Verified Quảng Nam checkbox is selected (aria-checked='true')
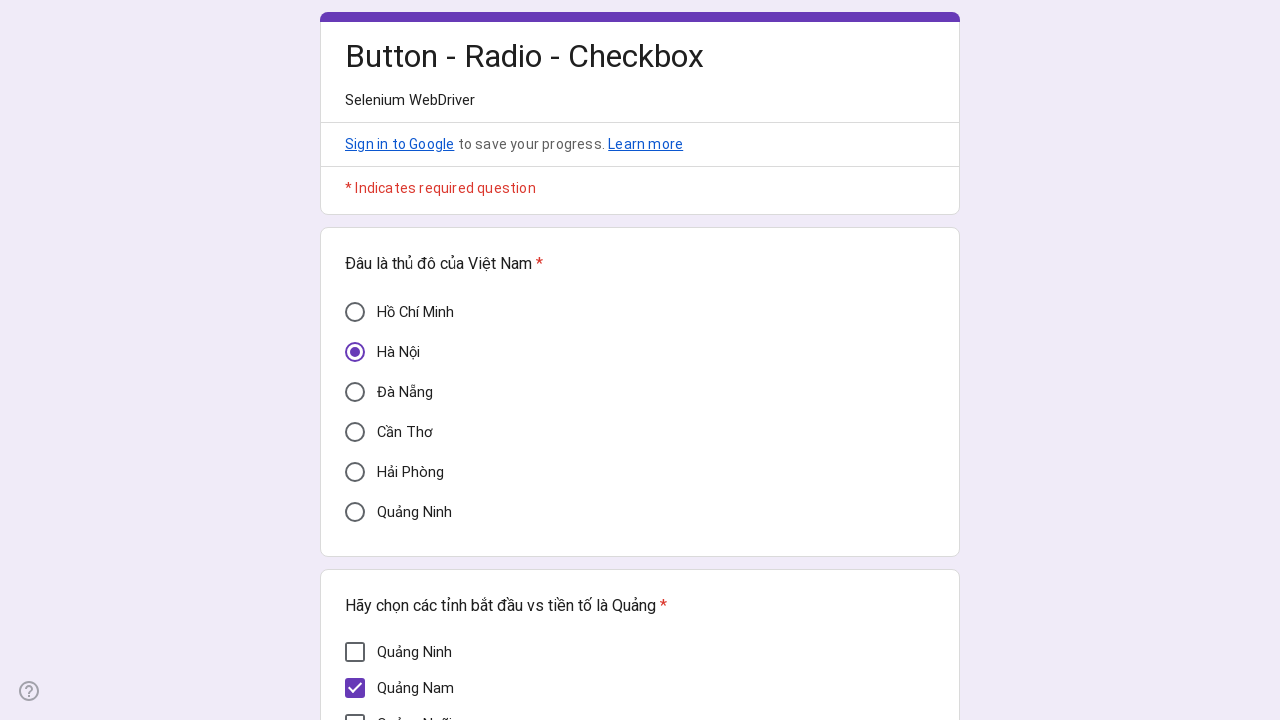

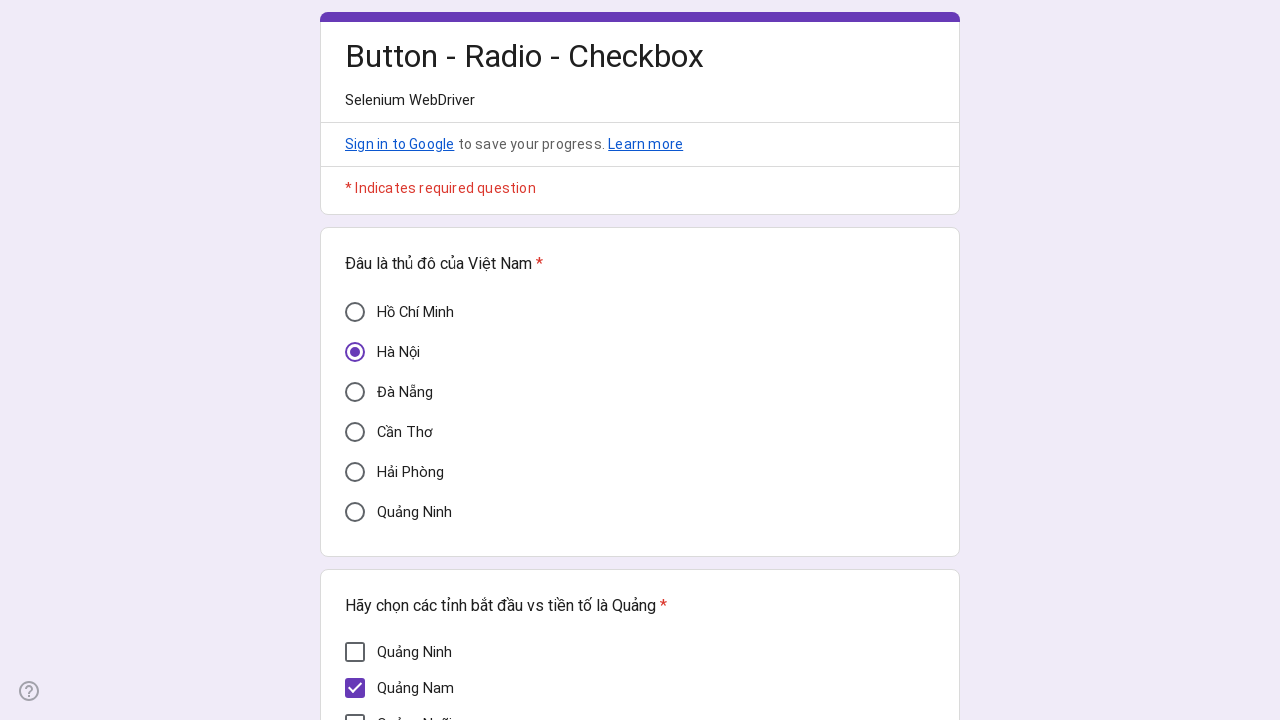